Navigates to a test automation practice page and interacts with a web table by counting rows, columns, and iterating through table cells

Starting URL: https://testautomationpractice.blogspot.com/

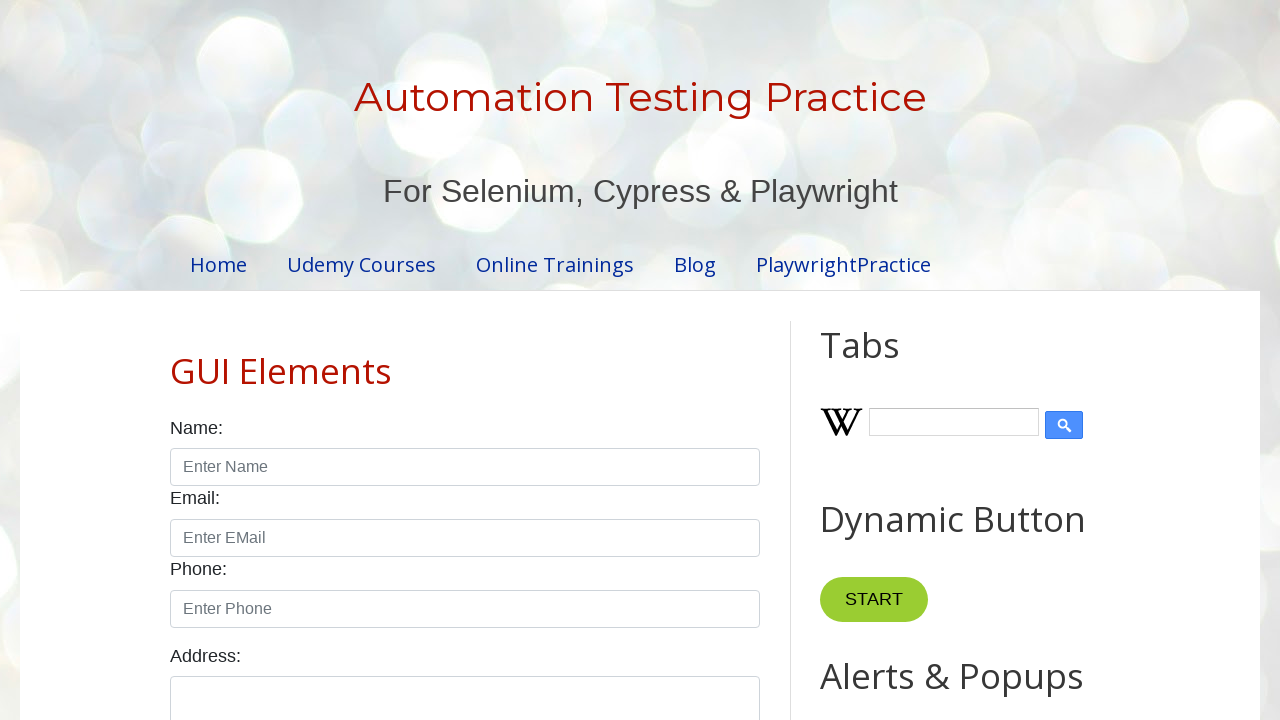

Navigated to test automation practice page
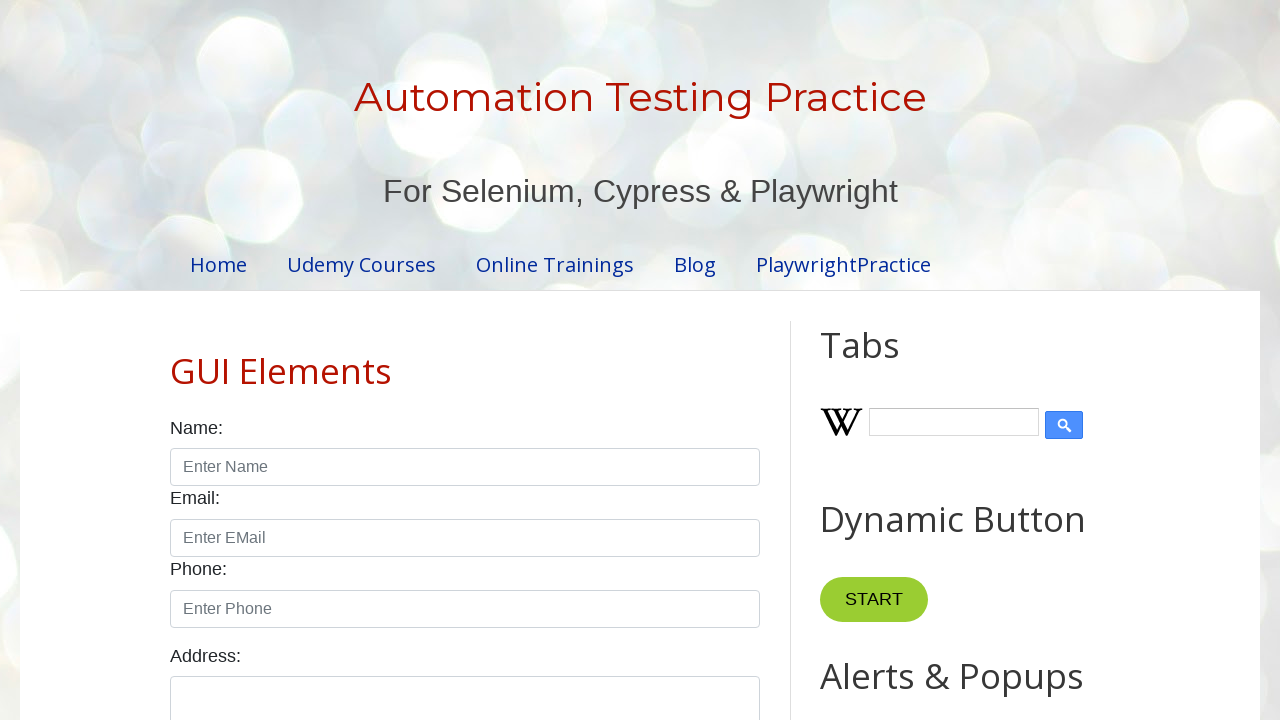

Retrieved all table cells - total: 24
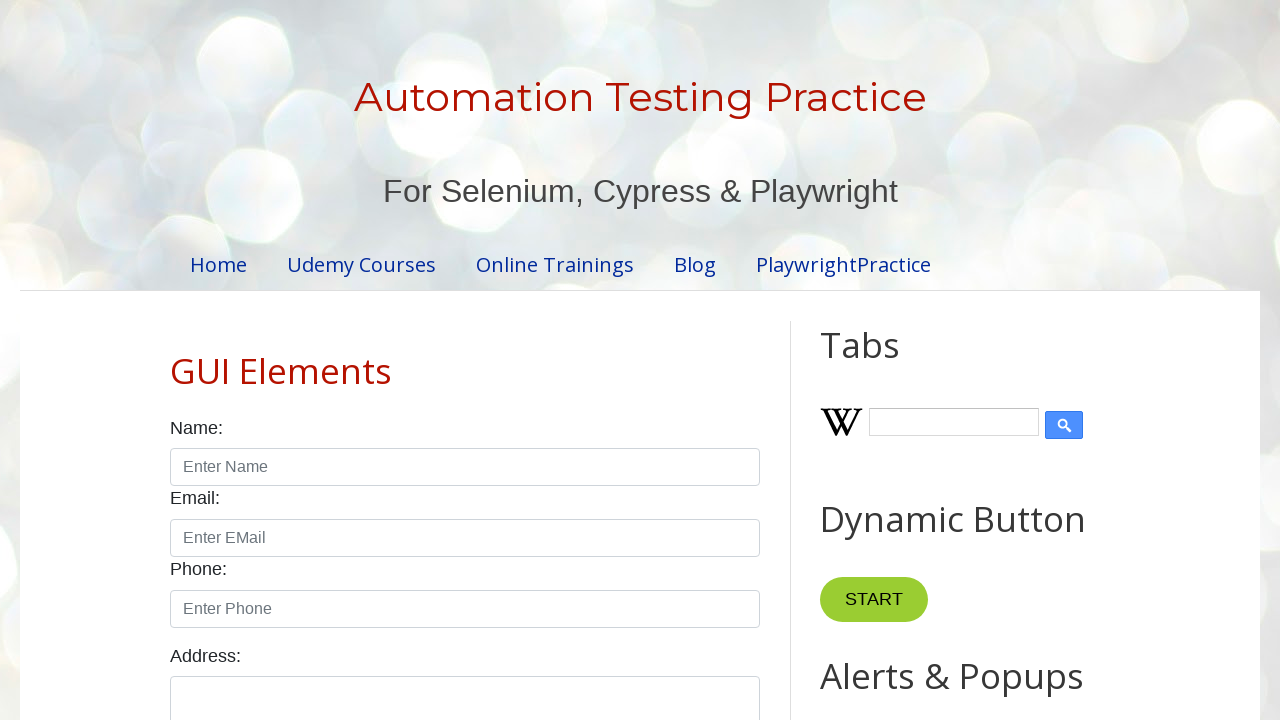

Retrieved all table rows - total: 7
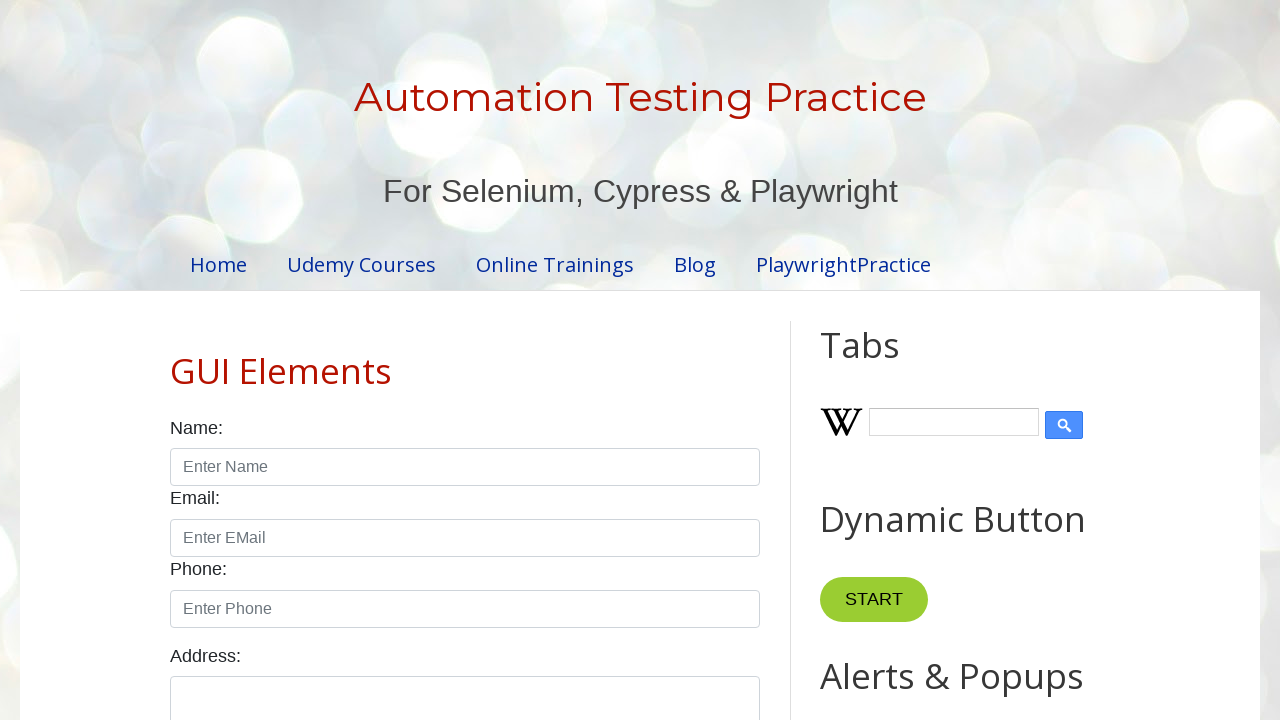

Retrieved all column headers - total: 4
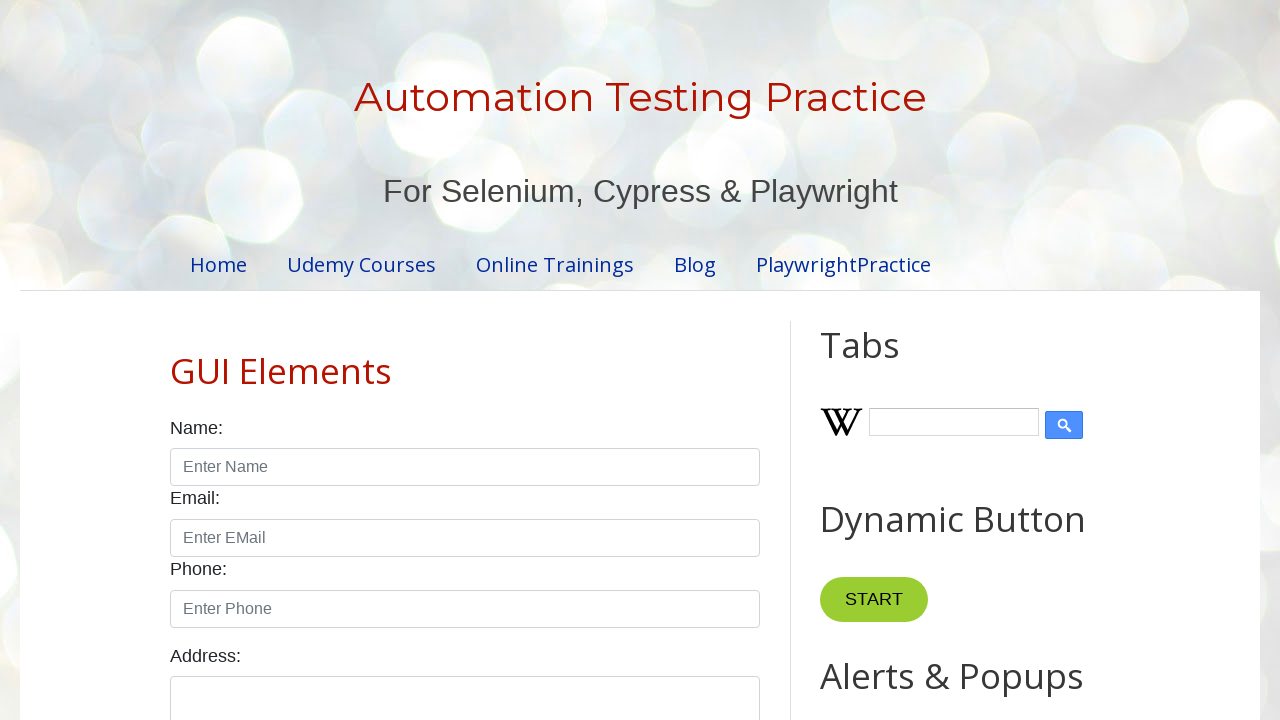

Retrieved cell content from row 2, column 1: 'Learn Selenium'
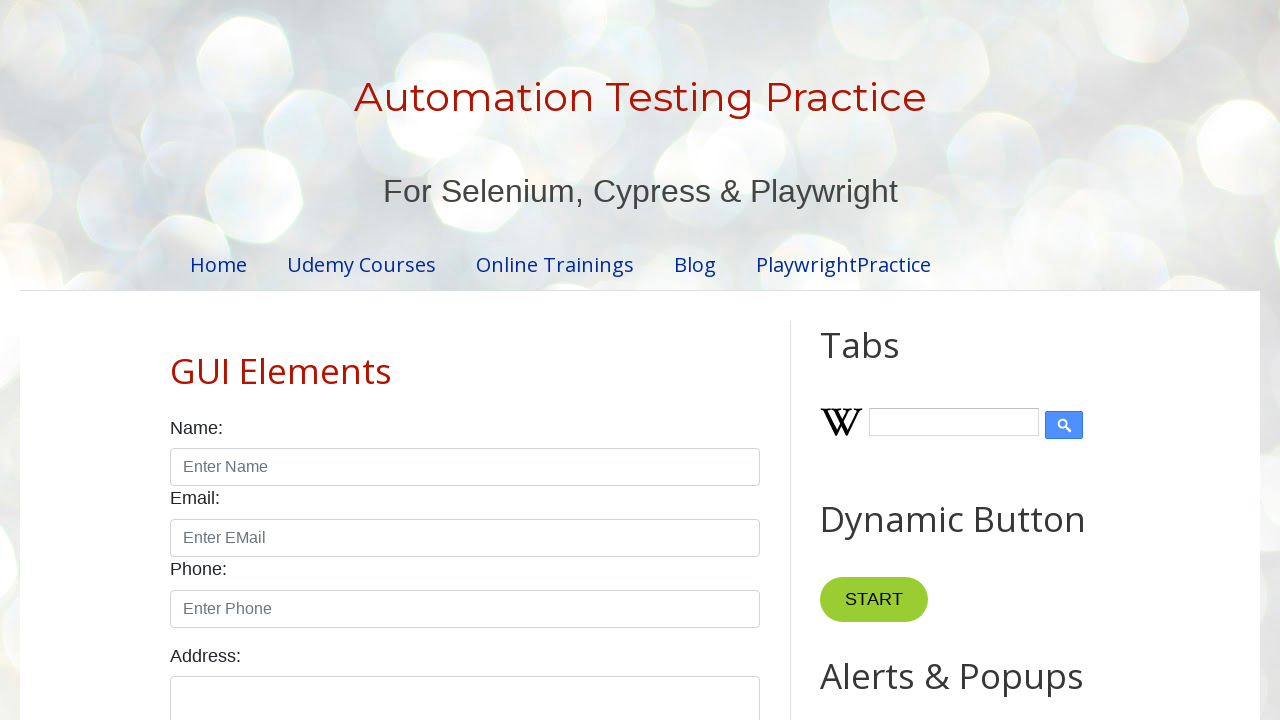

Retrieved cell content from row 2, column 2: 'Amit'
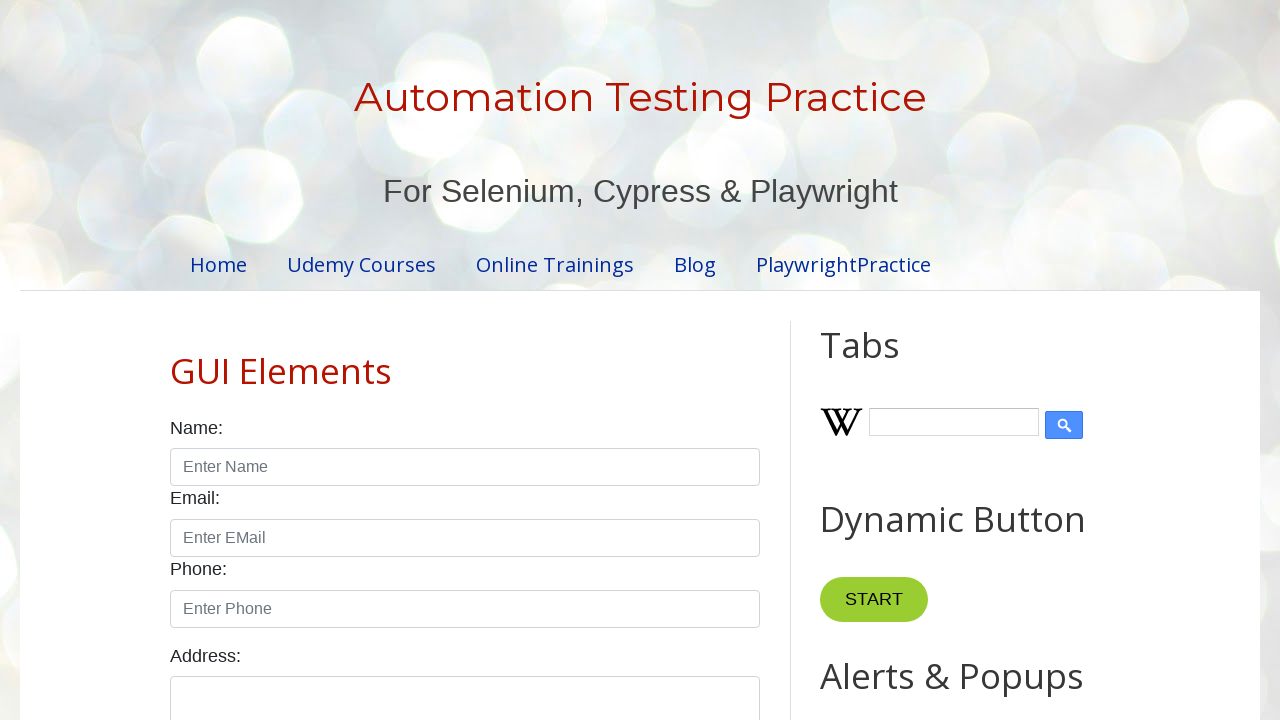

Retrieved cell content from row 2, column 3: 'Selenium'
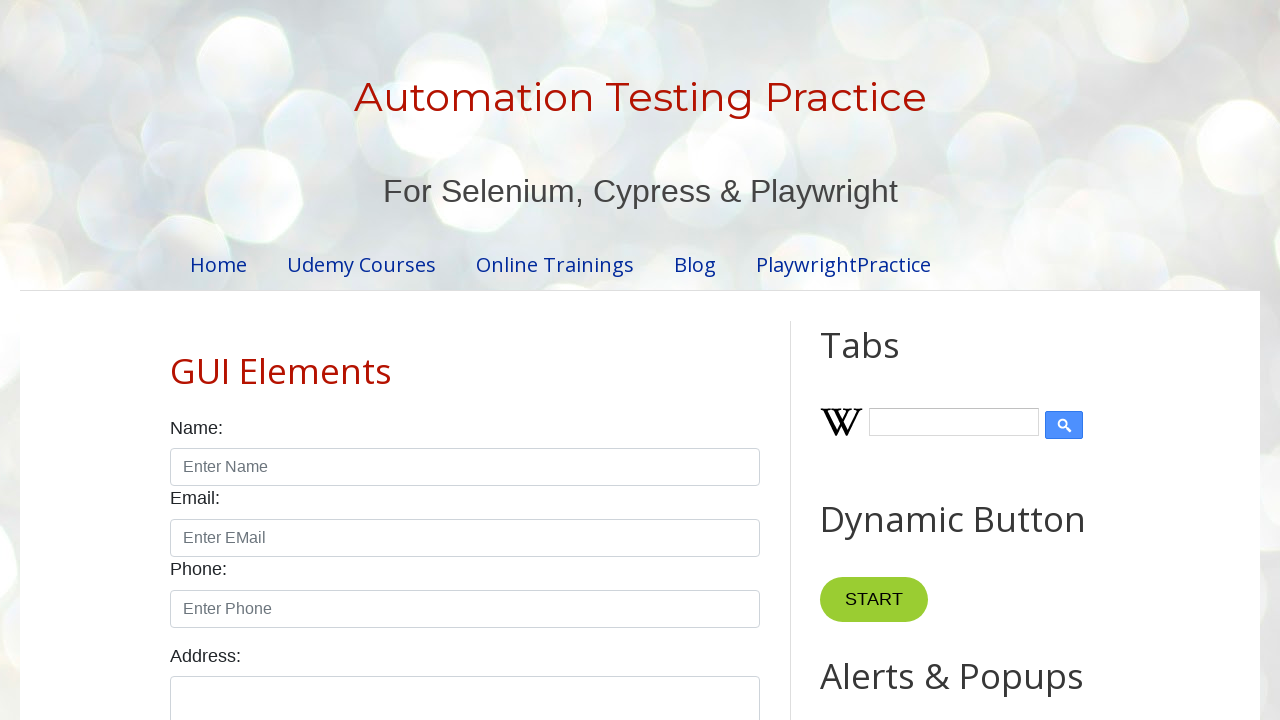

Retrieved cell content from row 2, column 4: '300'
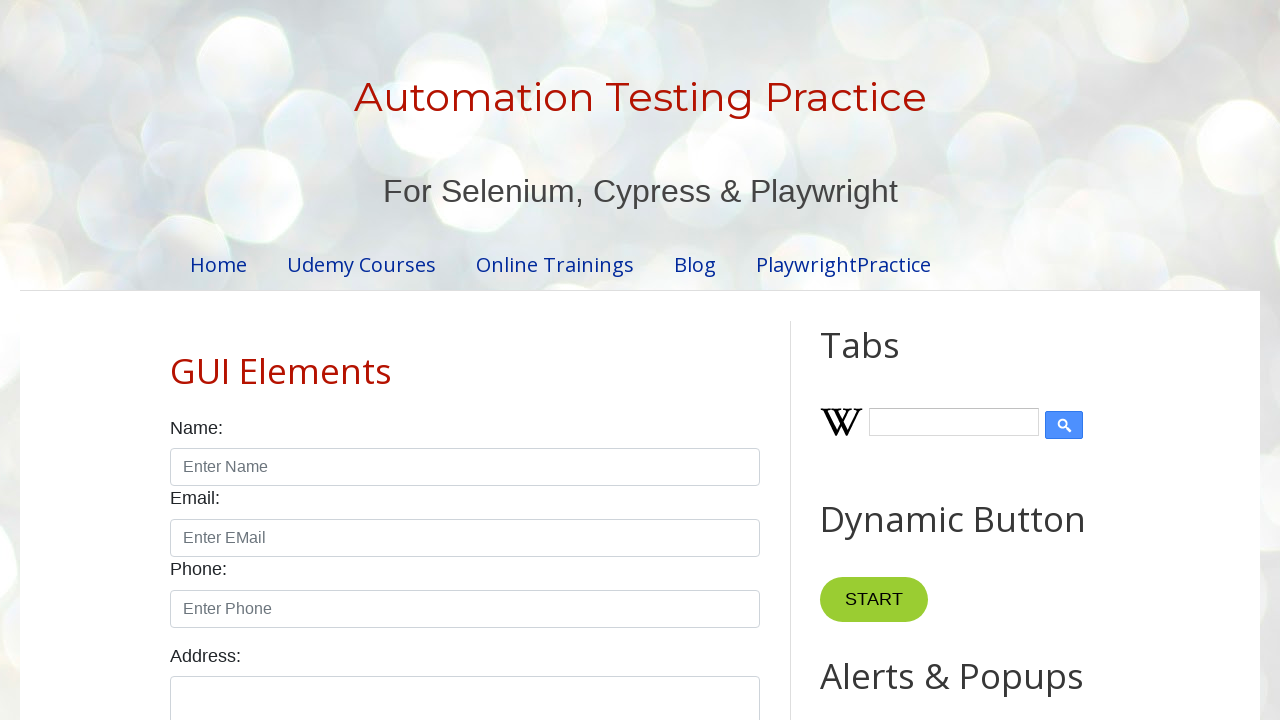

Retrieved cell content from row 3, column 1: 'Learn Java'
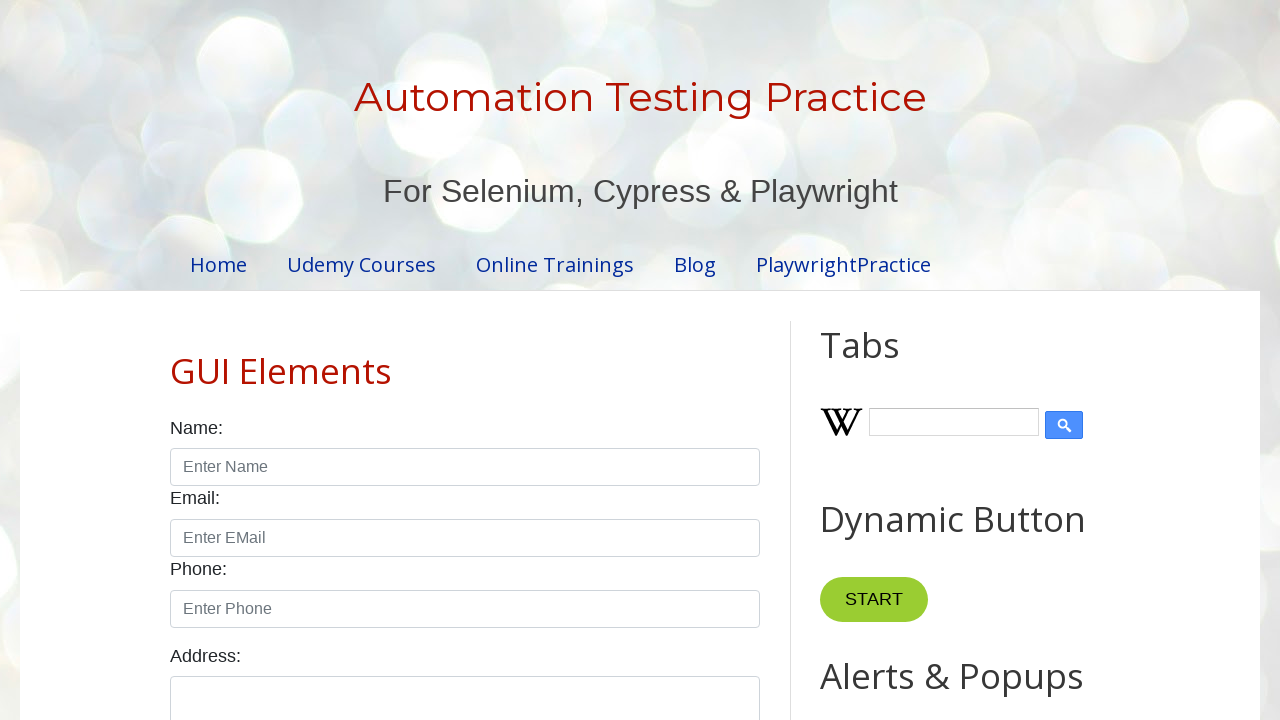

Retrieved cell content from row 3, column 2: 'Mukesh'
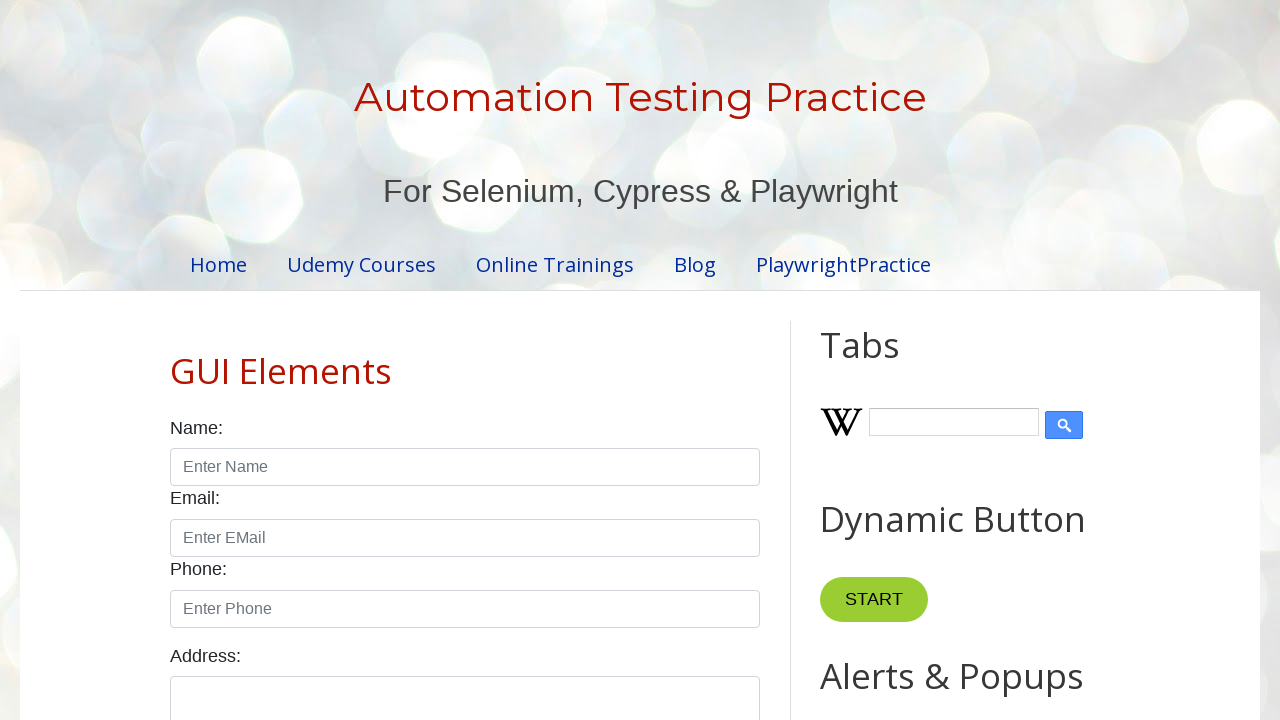

Retrieved cell content from row 3, column 3: 'Java'
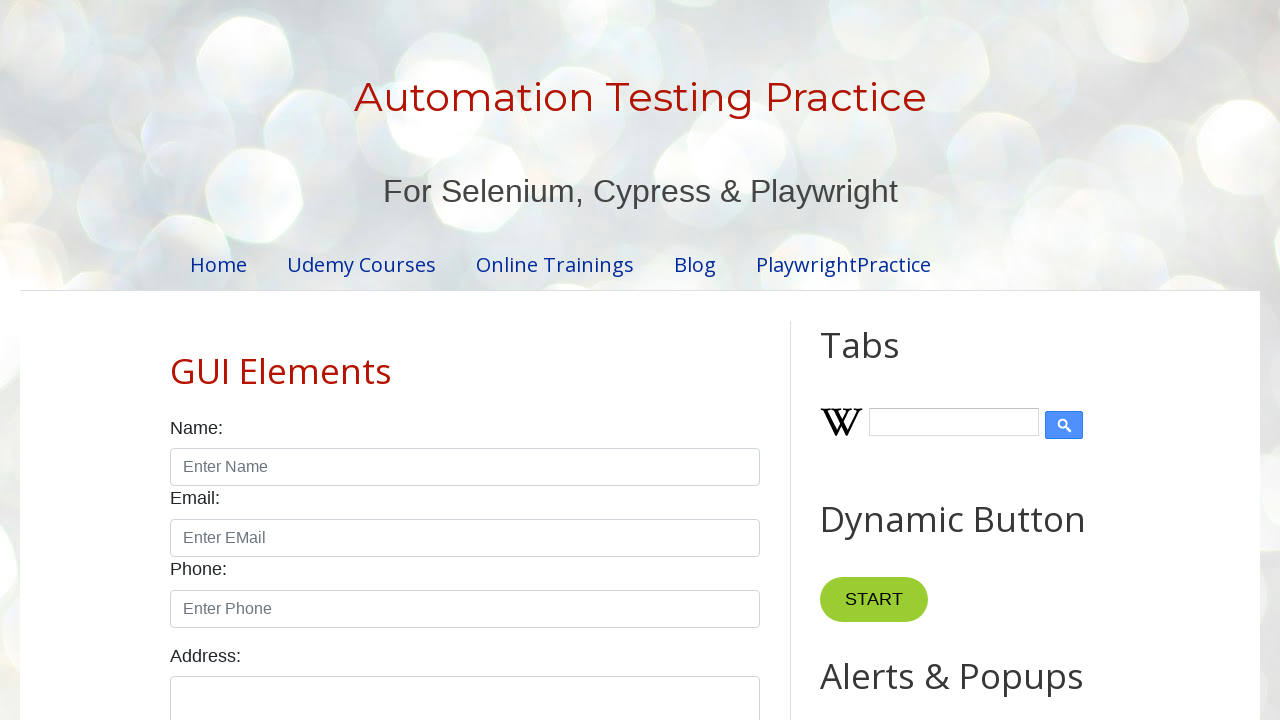

Retrieved cell content from row 3, column 4: '500'
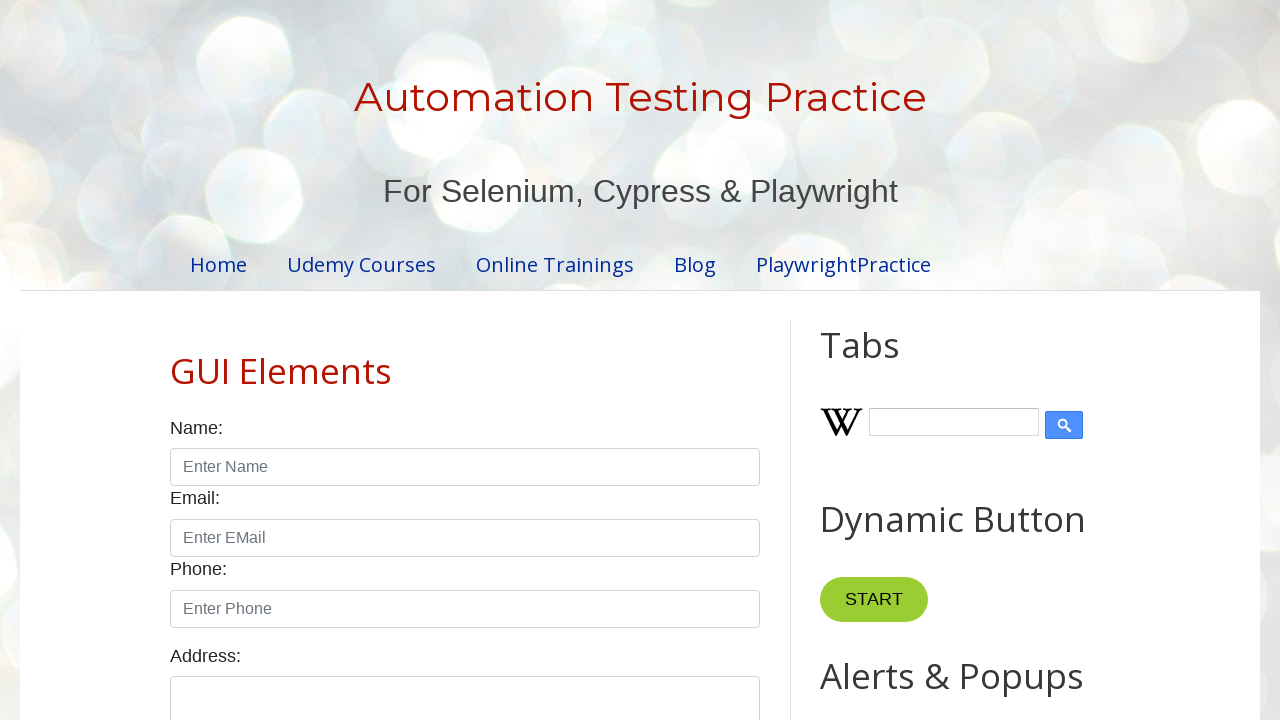

Retrieved cell content from row 4, column 1: 'Learn JS'
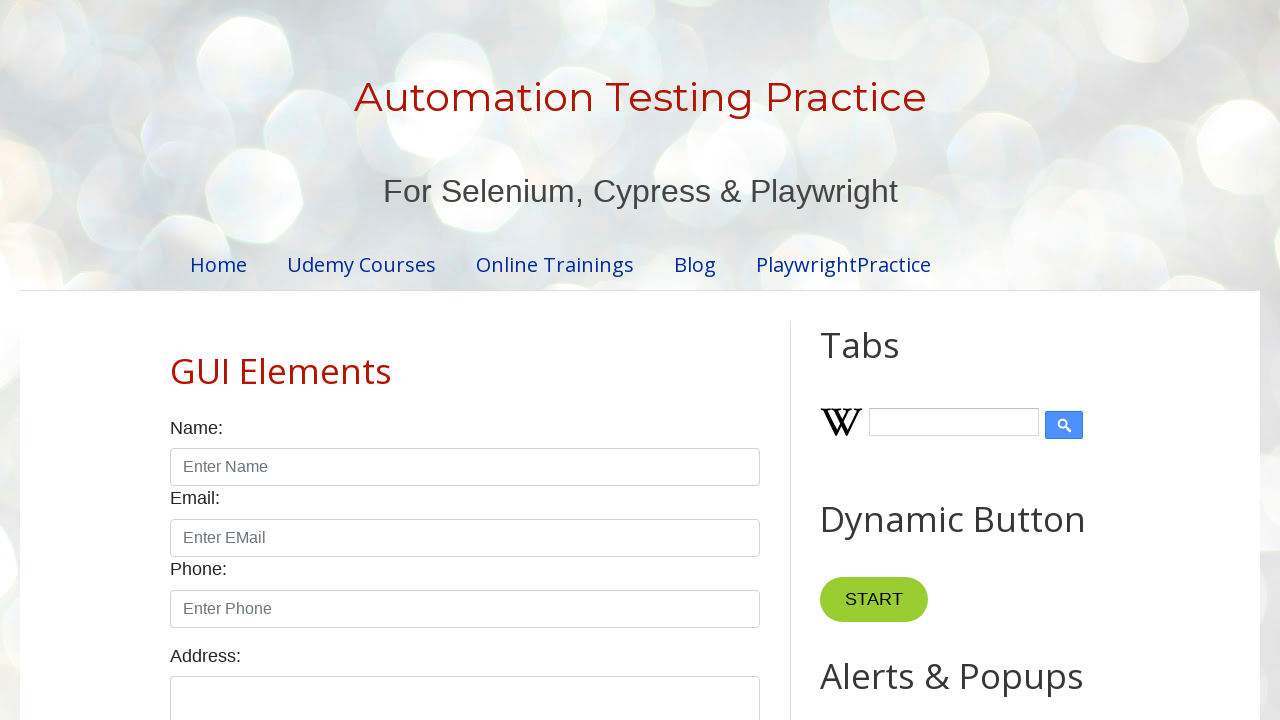

Retrieved cell content from row 4, column 2: 'Animesh'
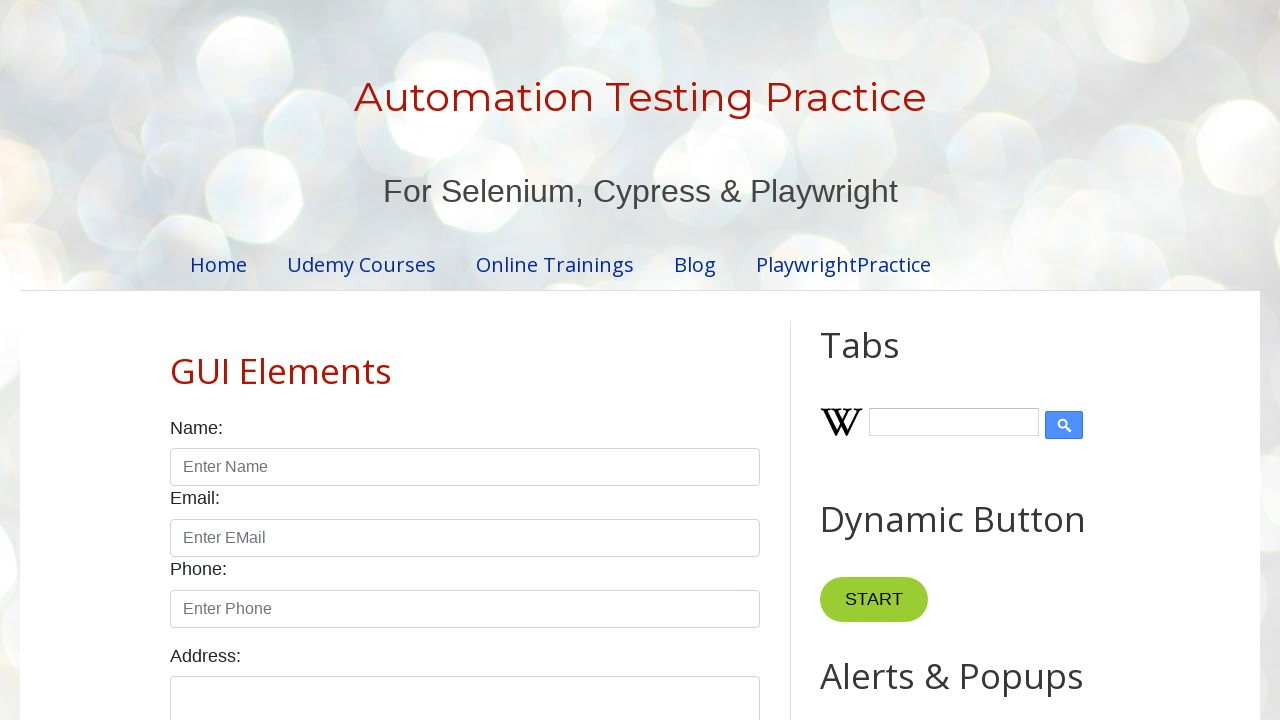

Retrieved cell content from row 4, column 3: 'Javascript'
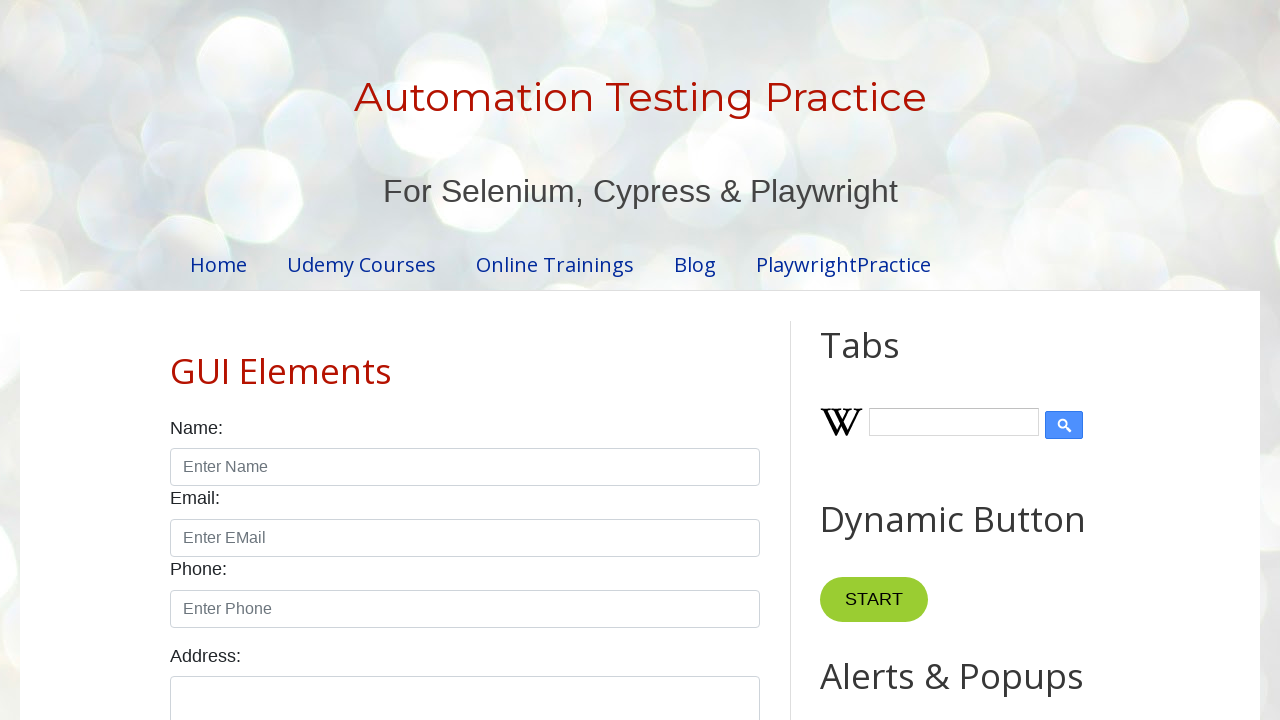

Retrieved cell content from row 4, column 4: '300'
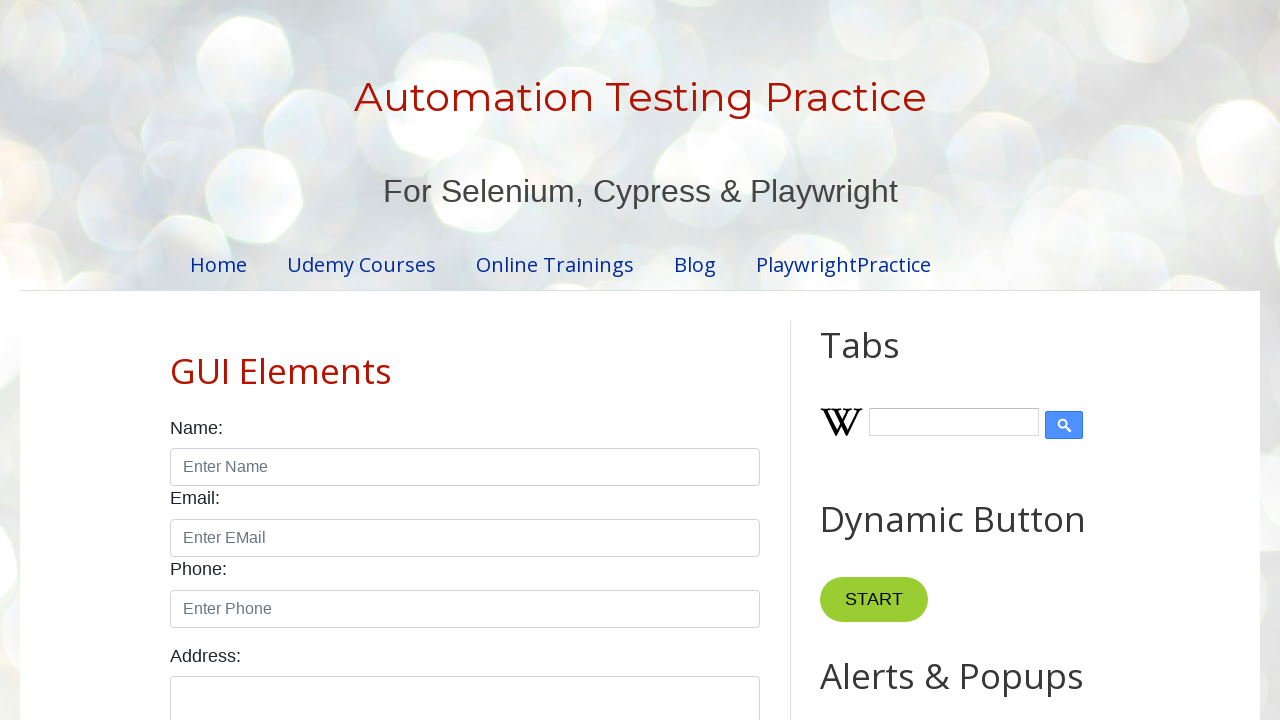

Retrieved cell content from row 5, column 1: 'Master In Selenium'
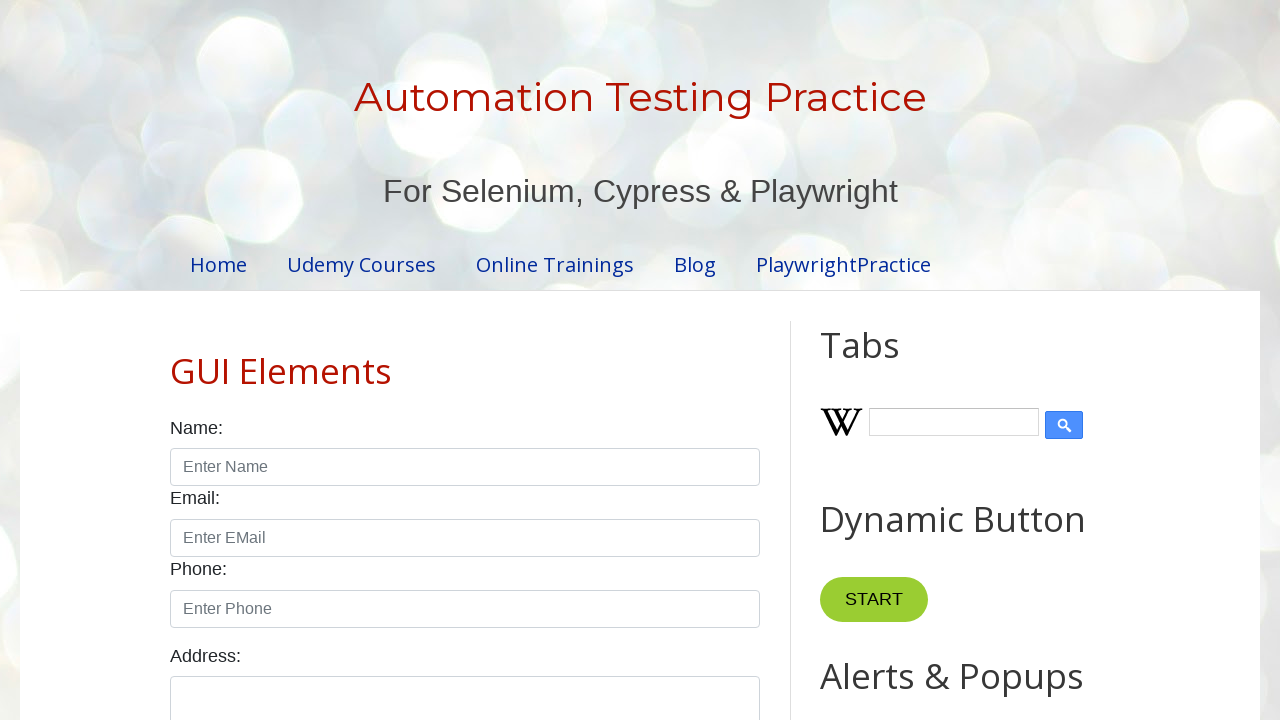

Retrieved cell content from row 5, column 2: 'Mukesh'
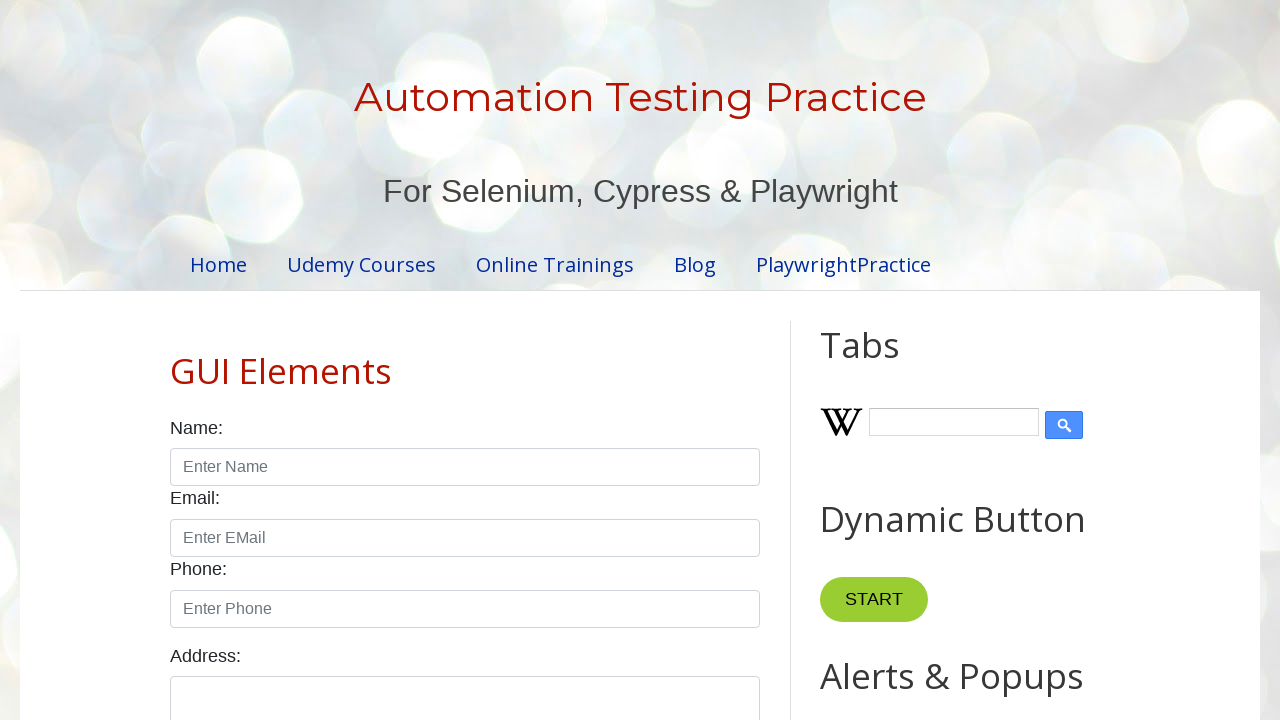

Retrieved cell content from row 5, column 3: 'Selenium'
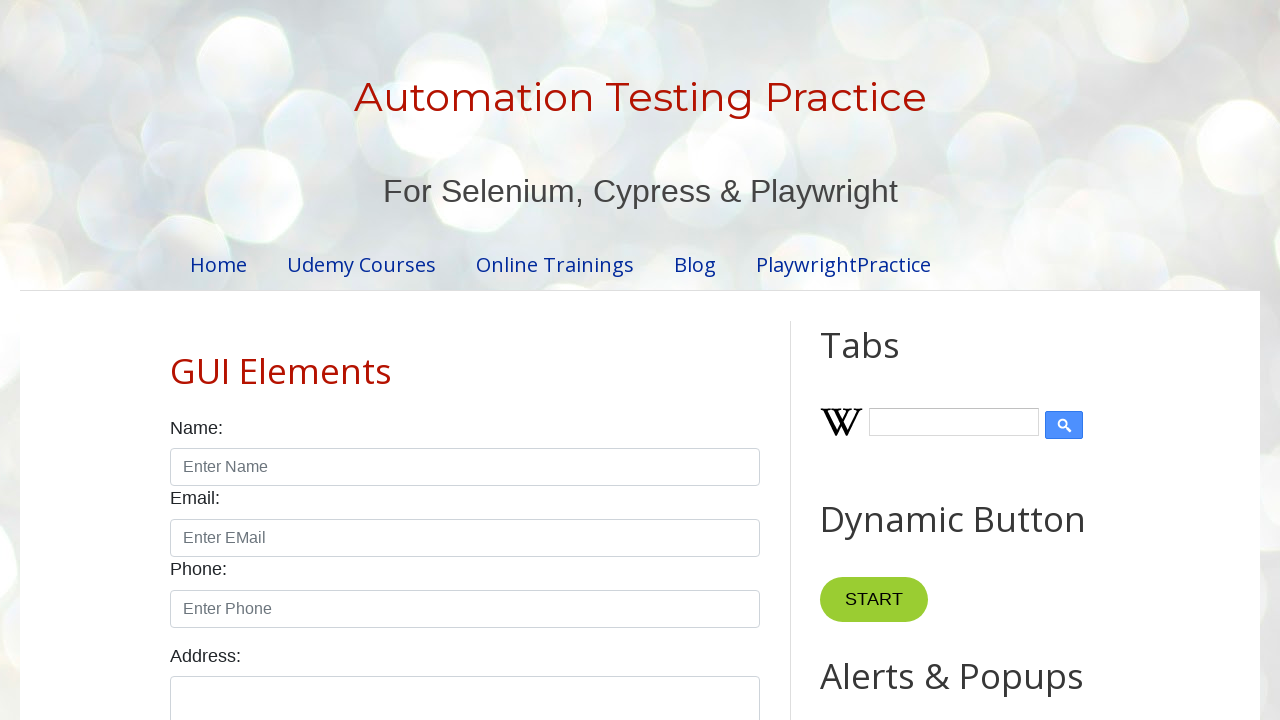

Retrieved cell content from row 5, column 4: '3000'
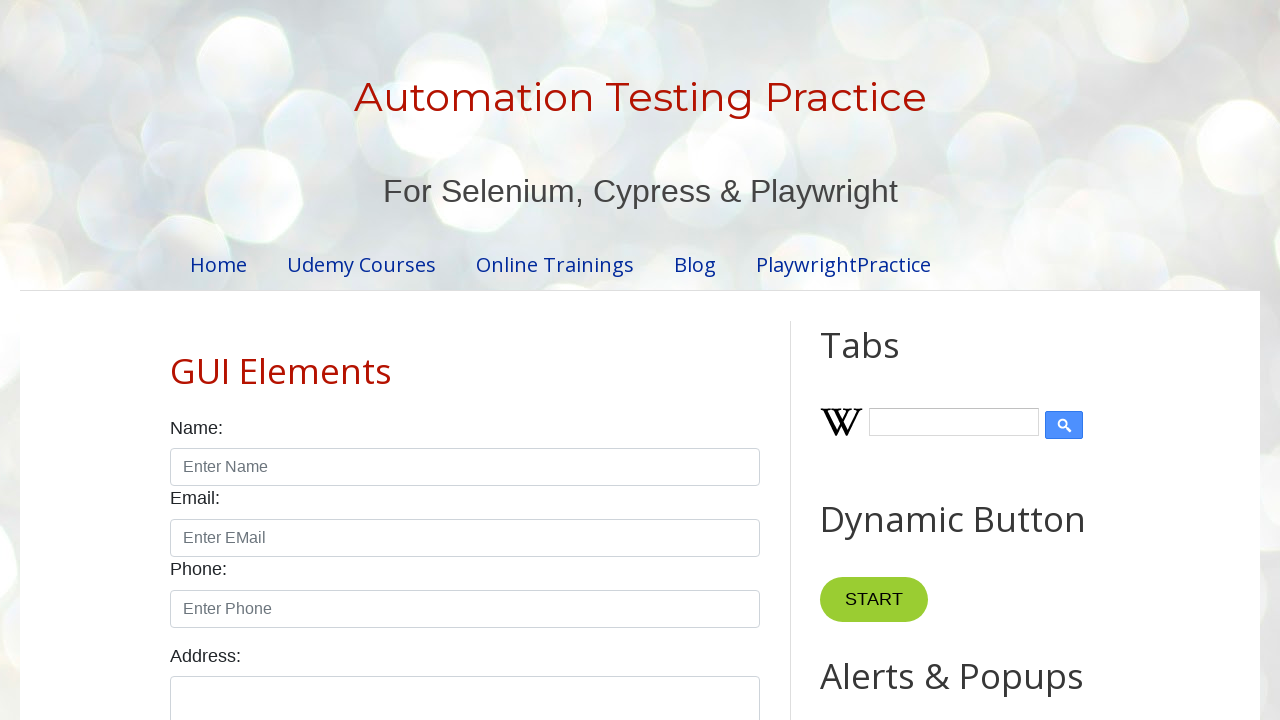

Retrieved cell content from row 6, column 1: 'Master In Java'
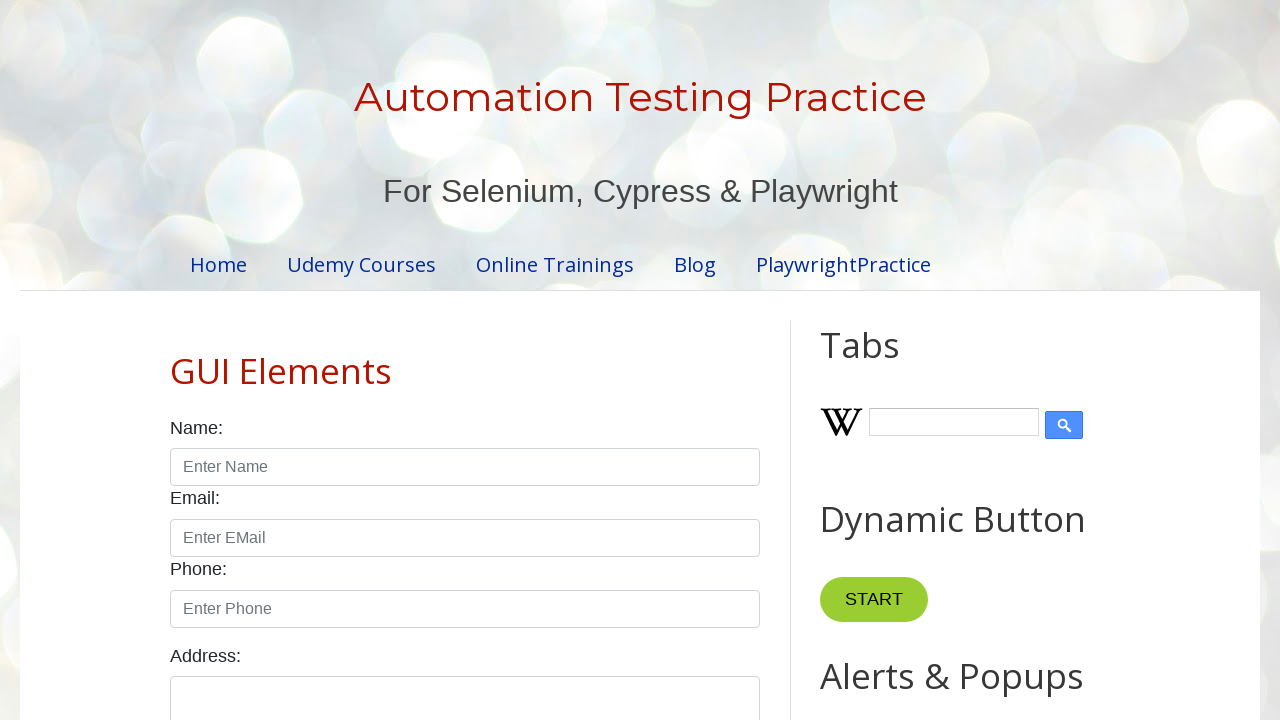

Retrieved cell content from row 6, column 2: 'Amod'
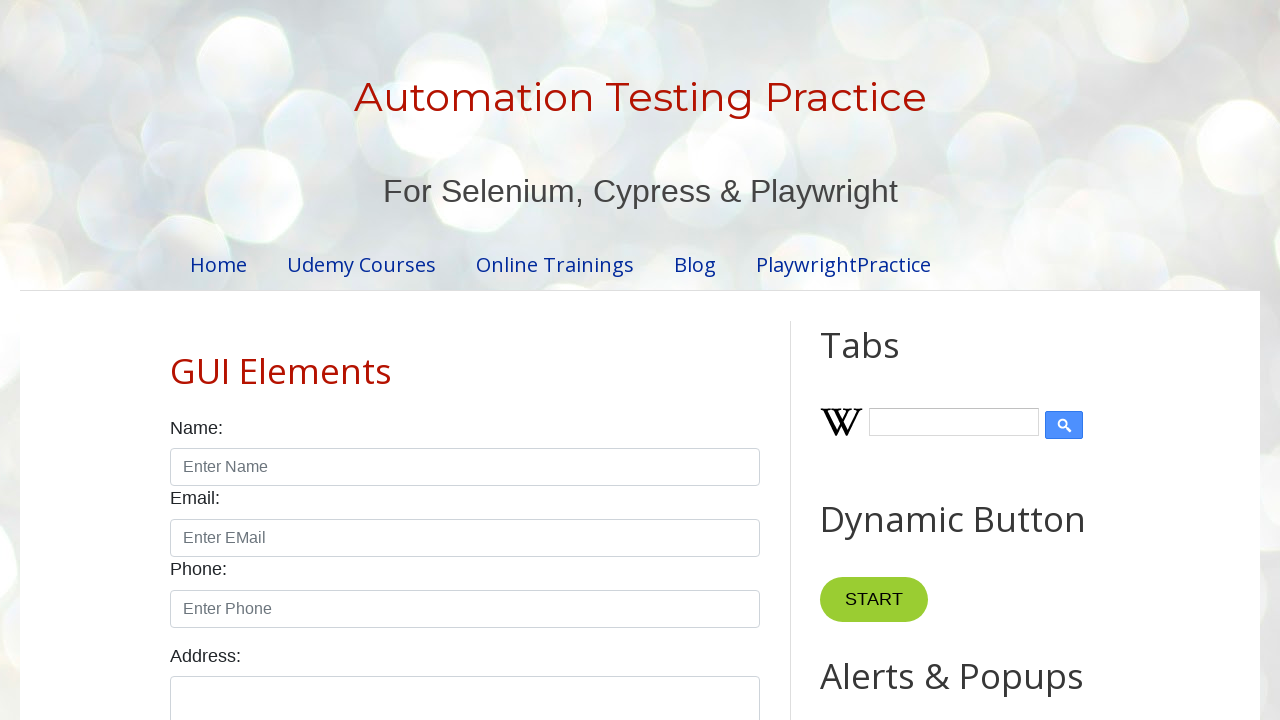

Retrieved cell content from row 6, column 3: 'JAVA'
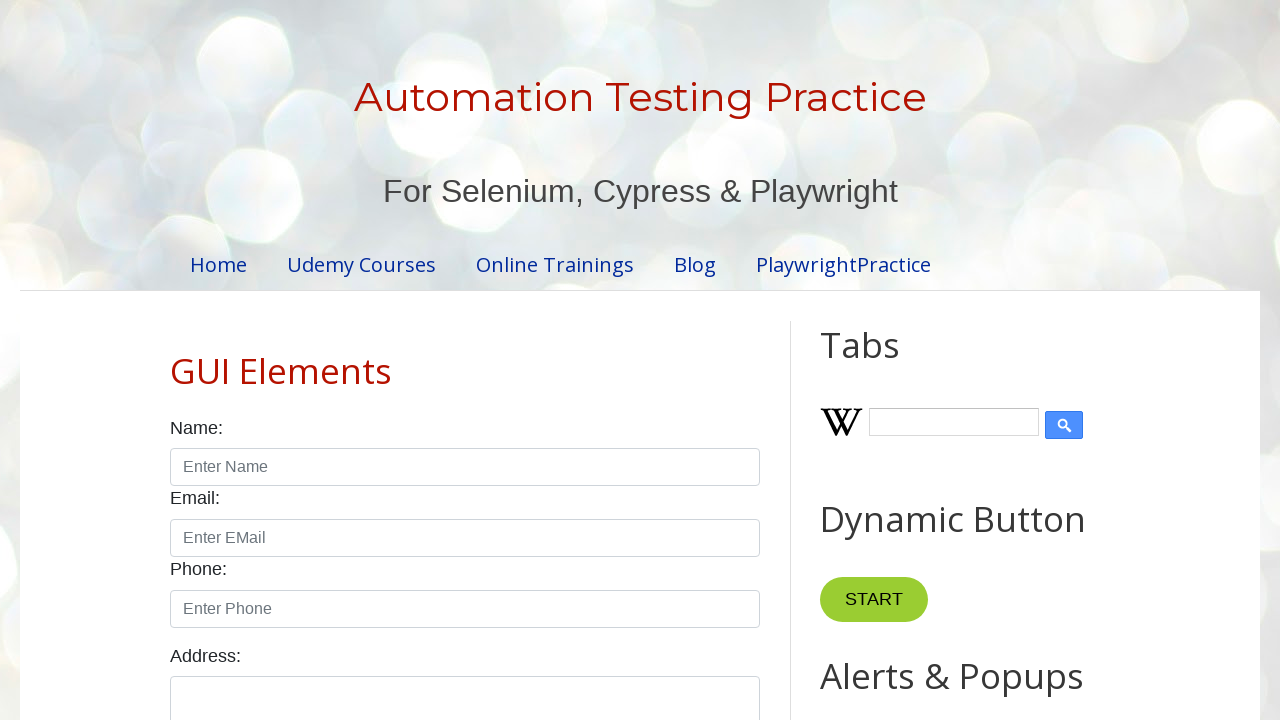

Retrieved cell content from row 6, column 4: '2000'
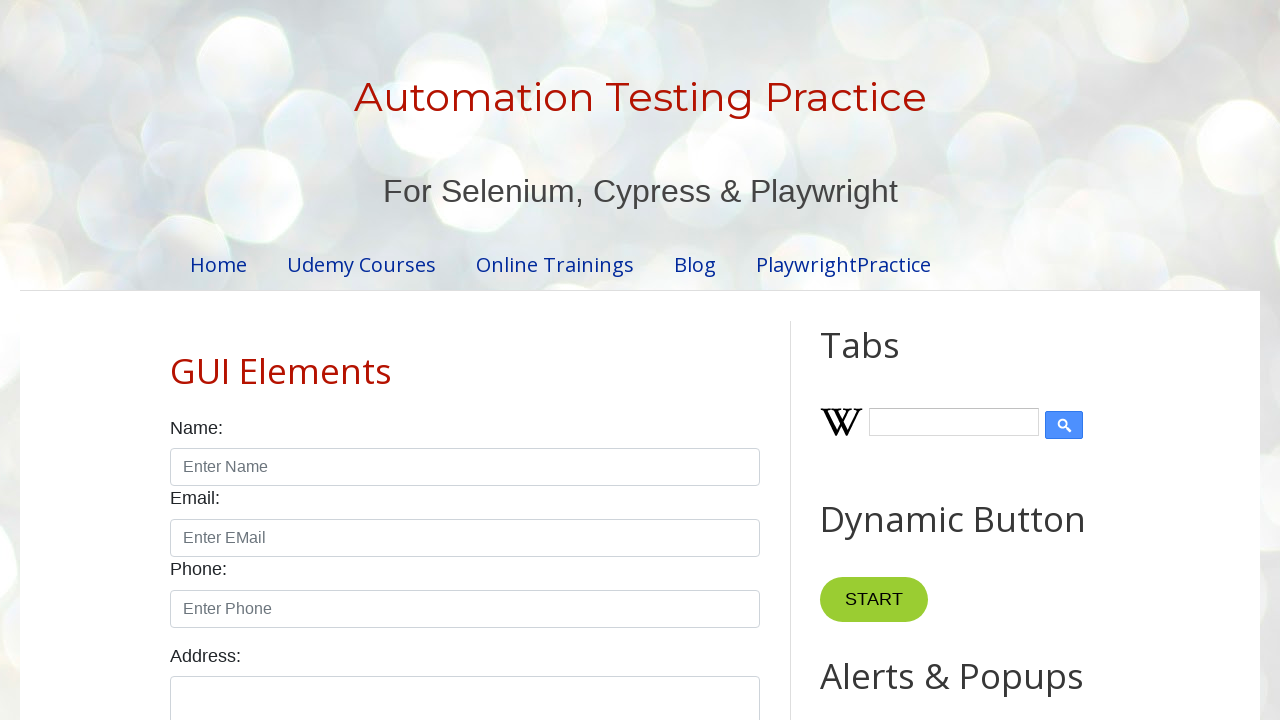

Retrieved cell content from row 7, column 1: 'Master In JS'
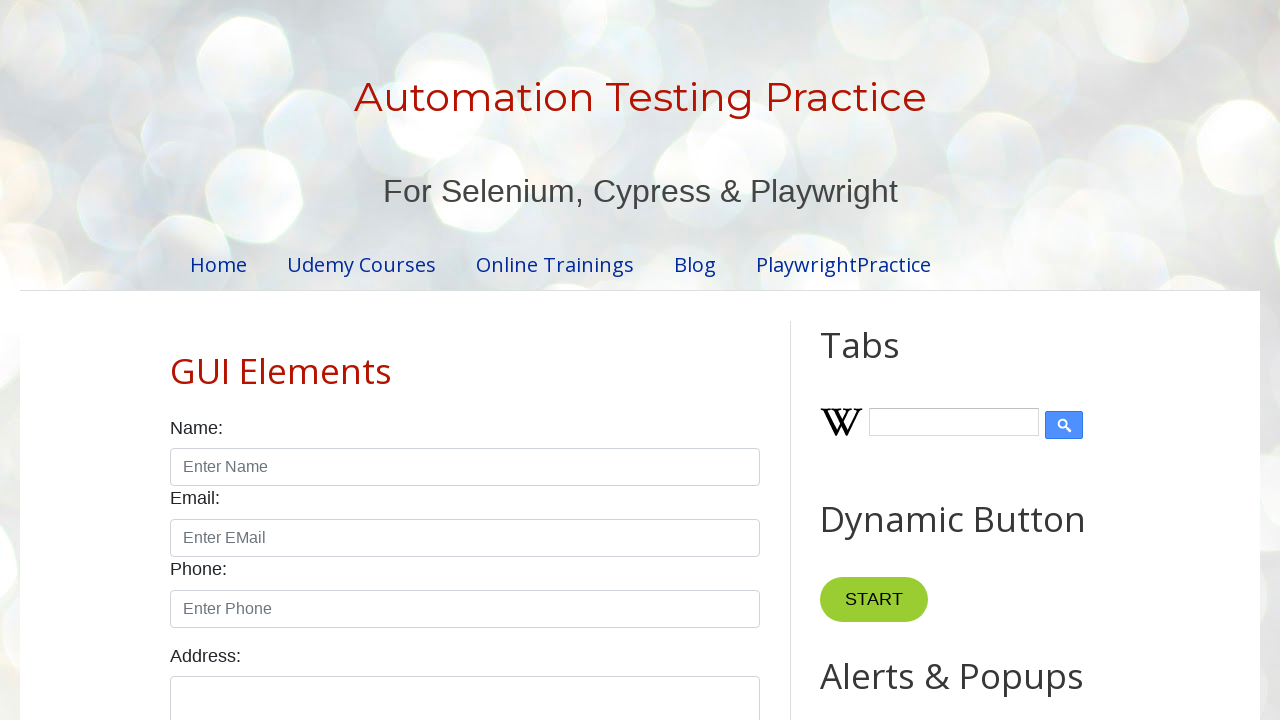

Retrieved cell content from row 7, column 2: 'Amit'
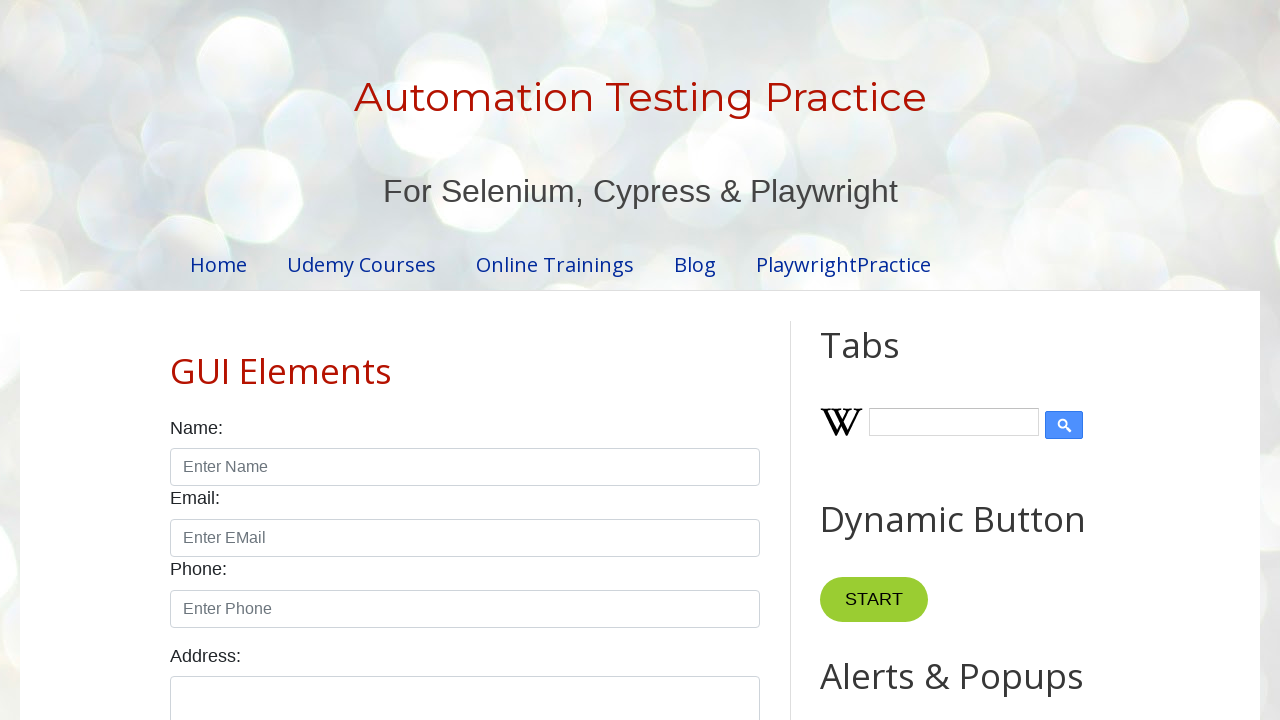

Retrieved cell content from row 7, column 3: 'Javascript'
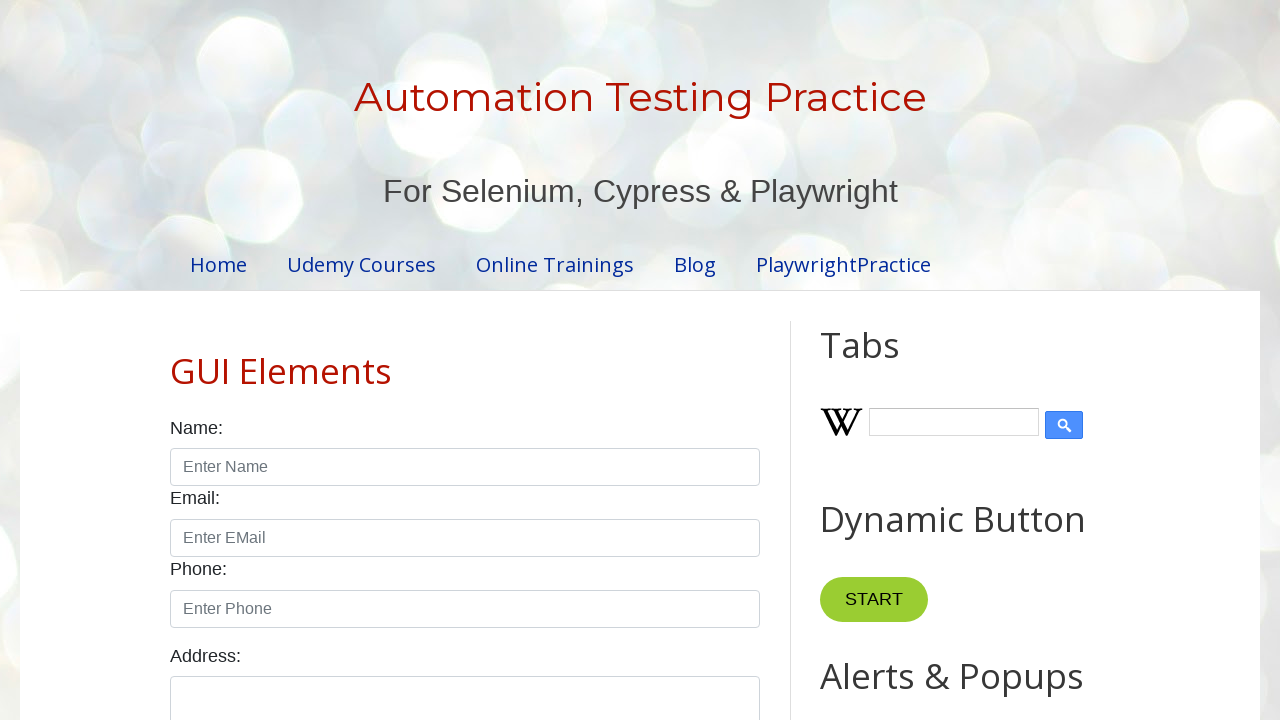

Retrieved cell content from row 7, column 4: '1000'
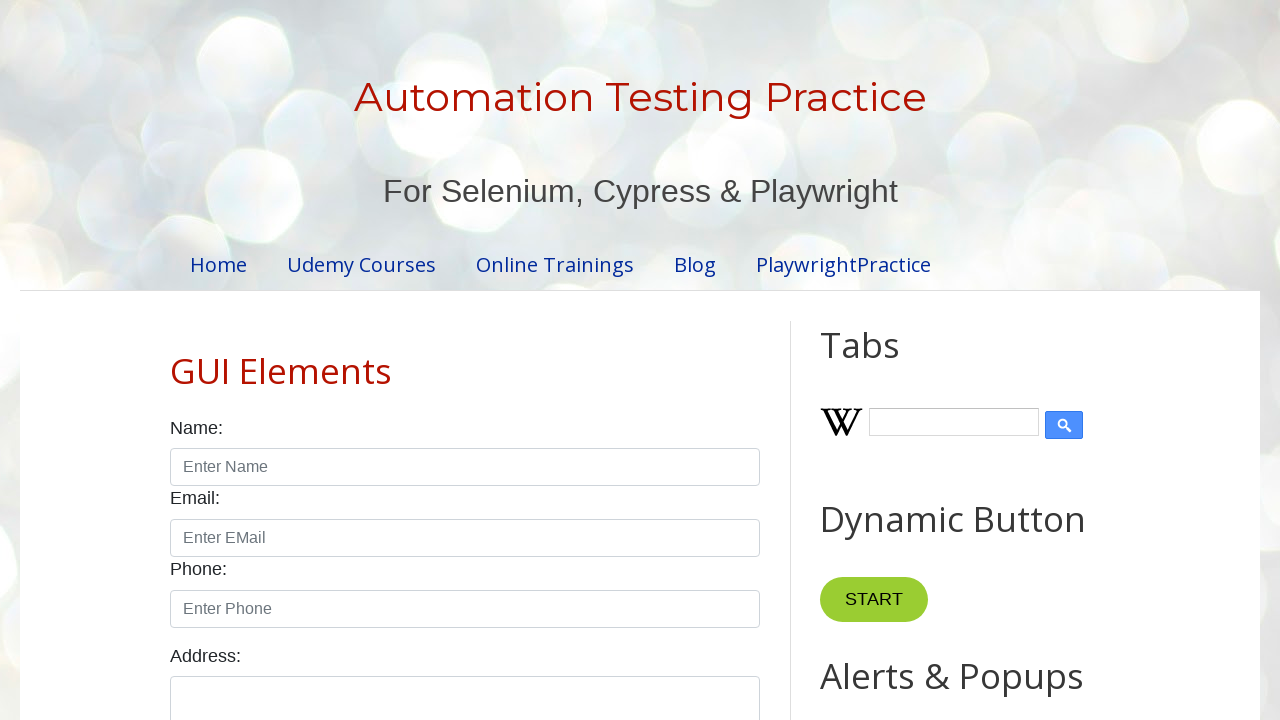

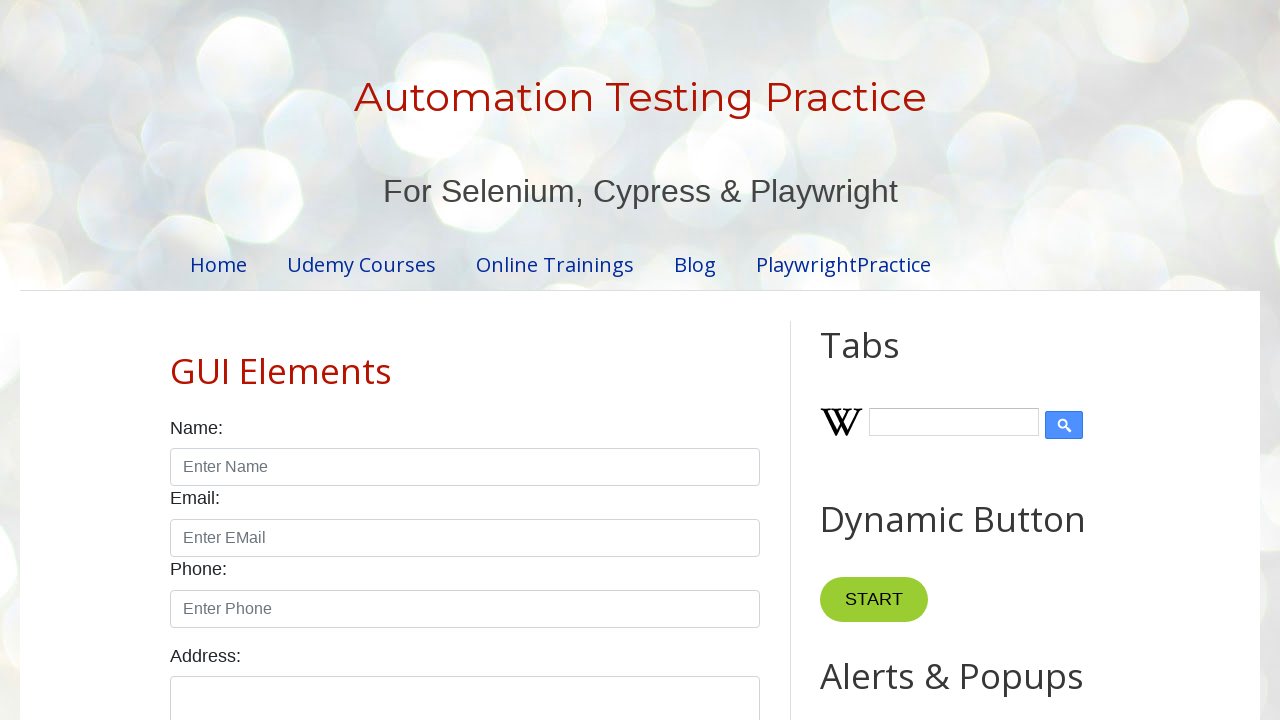